Tests registration form validation by entering mismatched email and confirm email fields and verifying the error message

Starting URL: https://alada.vn/tai-khoan/dang-ky.html

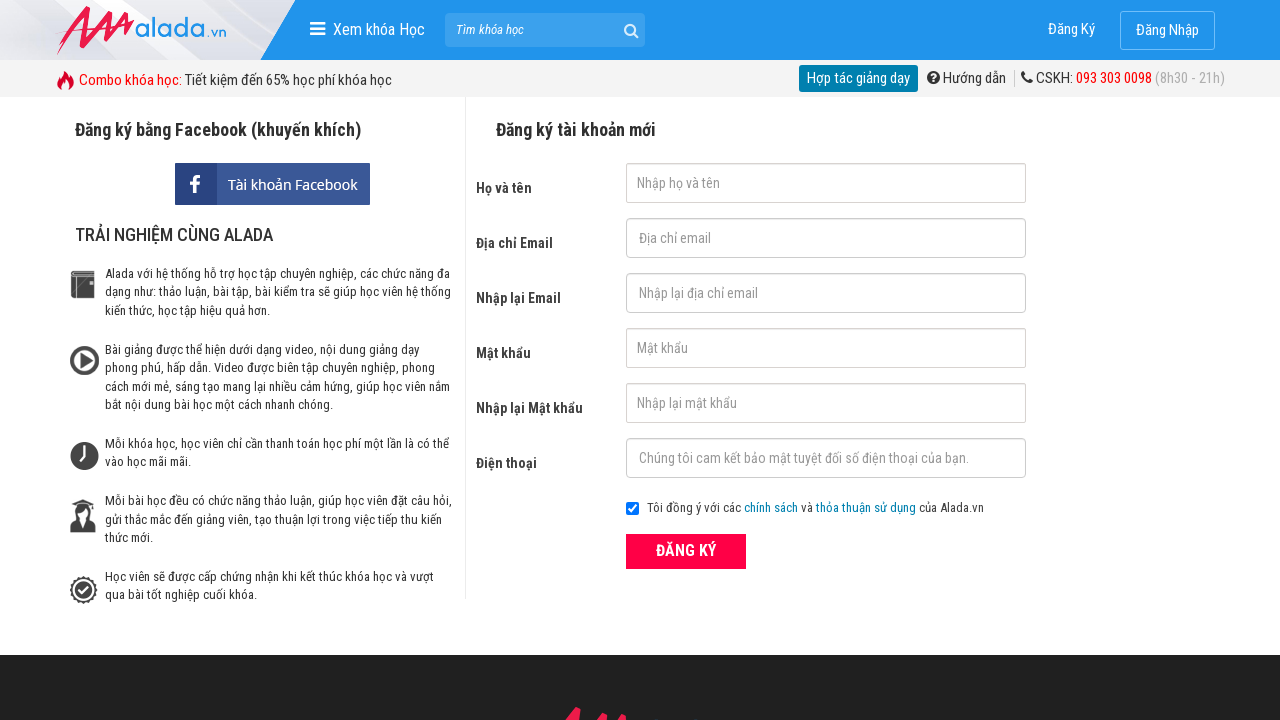

Filled name field with 'Mỹ Linh' on #txtFirstname
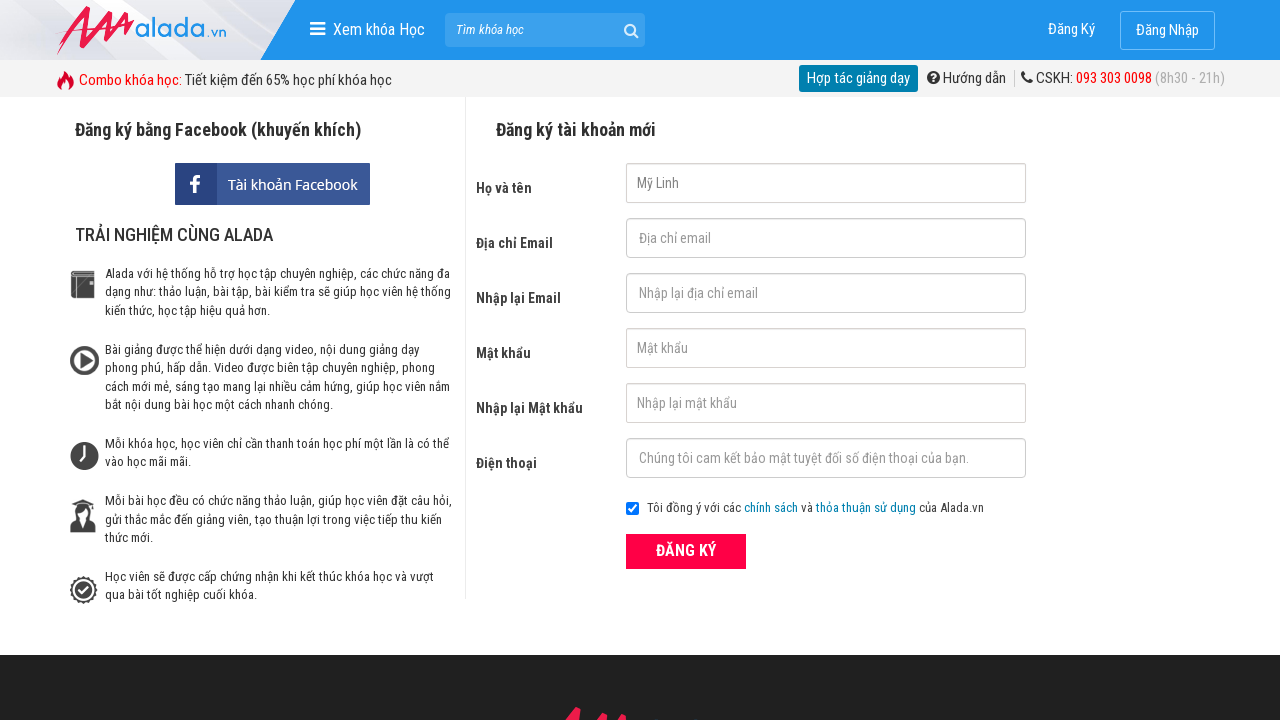

Filled email field with 'linh@gmail.com' on #txtEmail
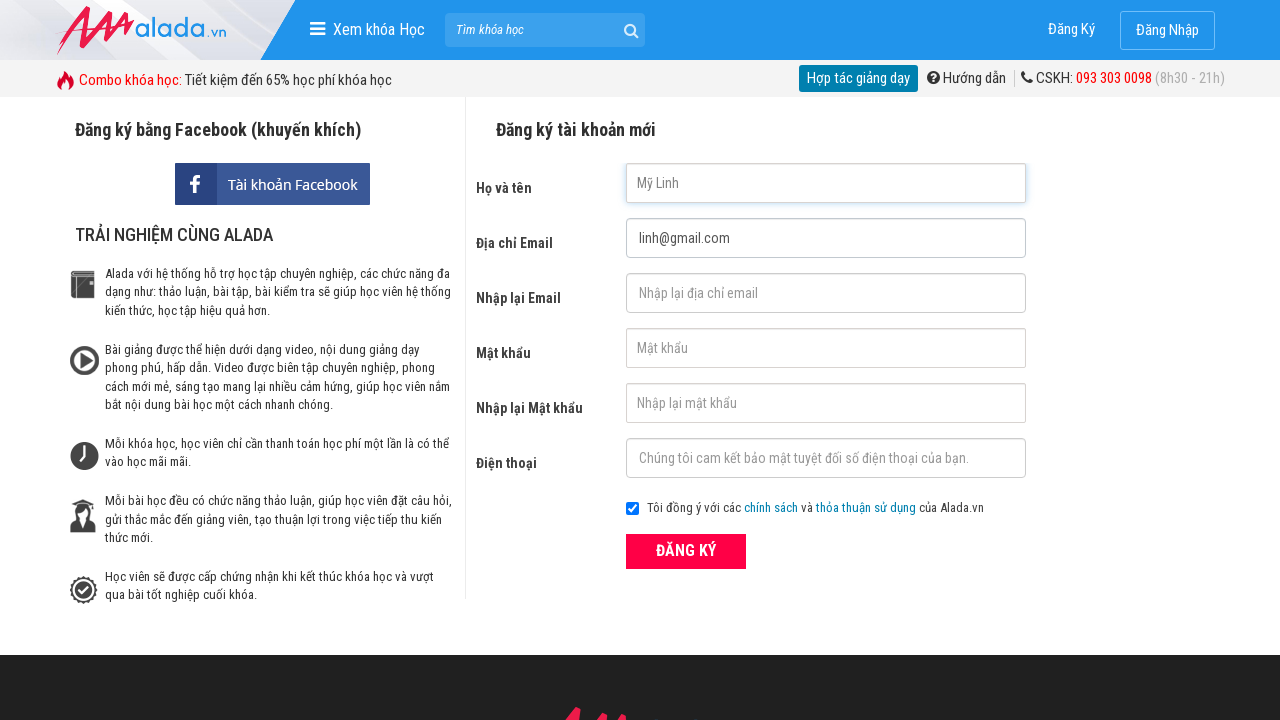

Filled confirm email field with mismatched email 'linhntm' on #txtCEmail
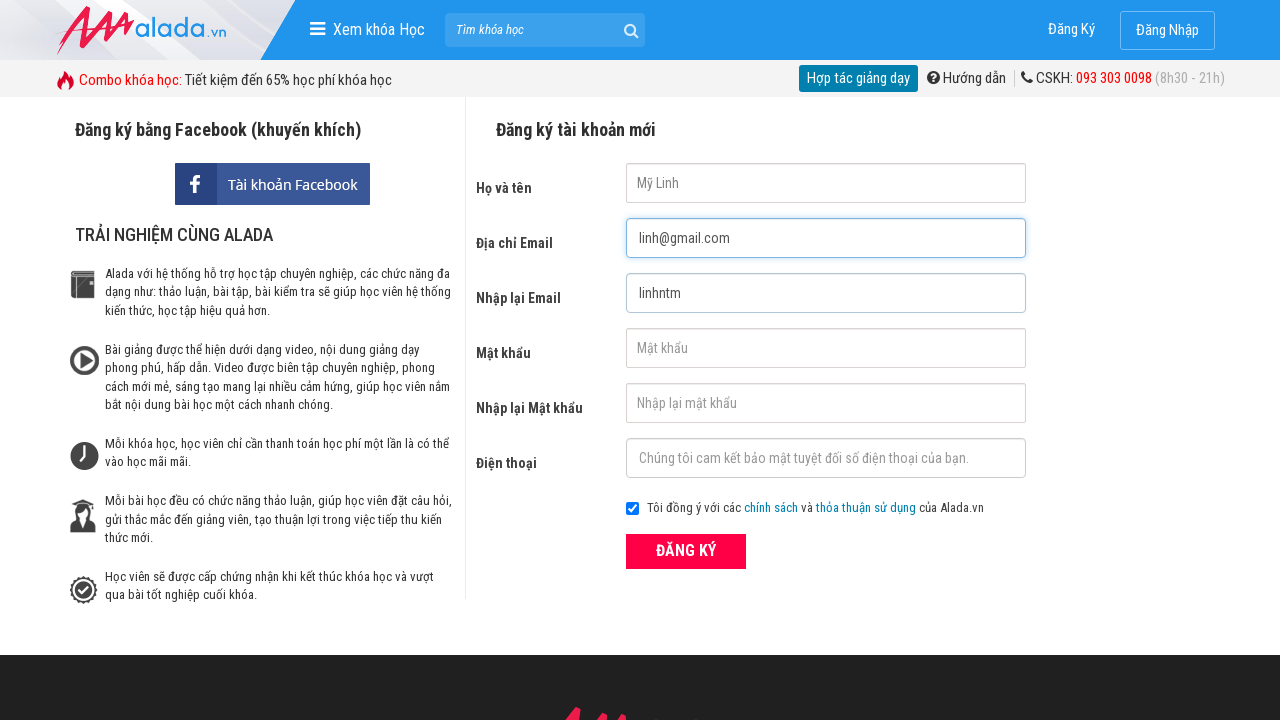

Filled password field with '123456' on #txtPassword
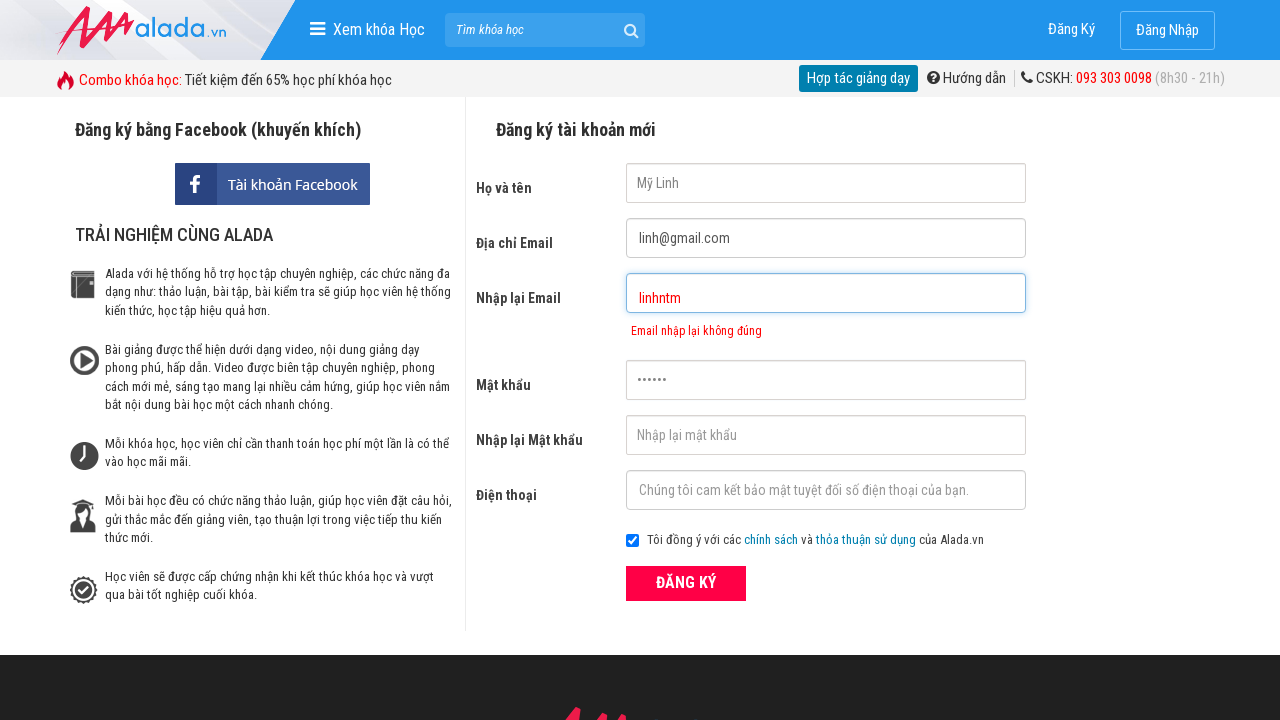

Filled confirm password field with '123456' on #txtCPassword
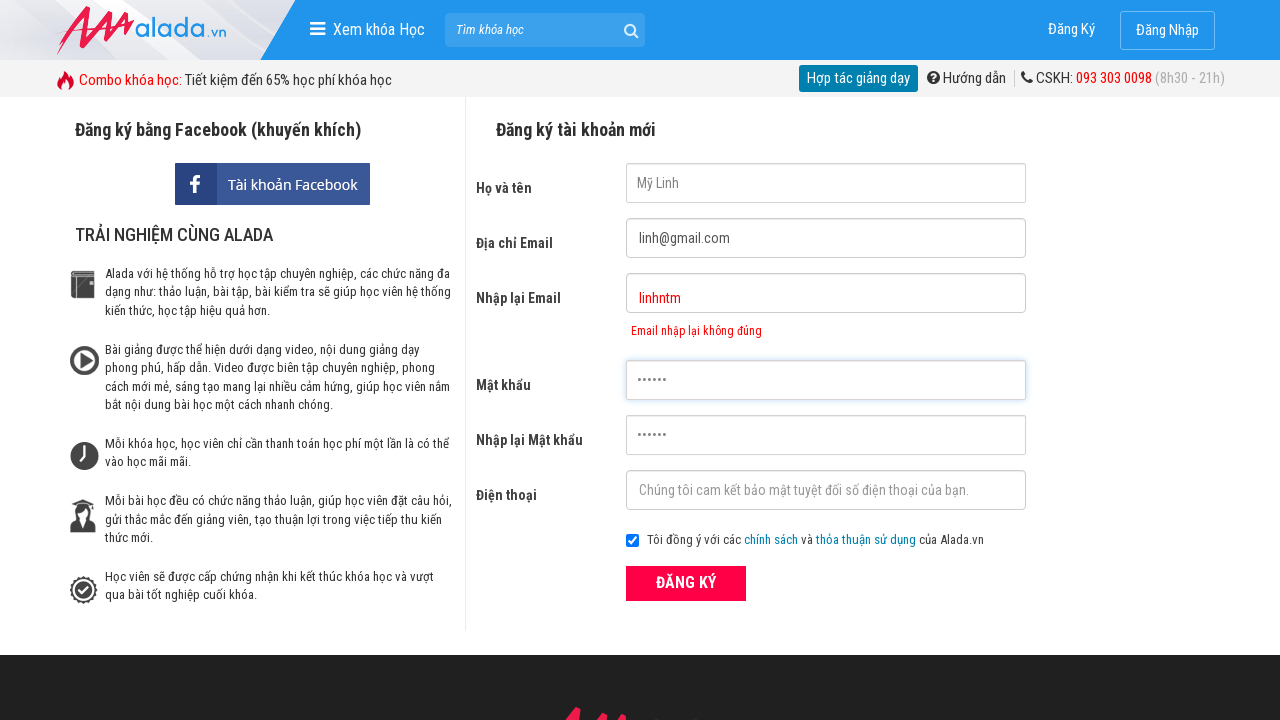

Filled phone number field with '0121345678' on #txtPhone
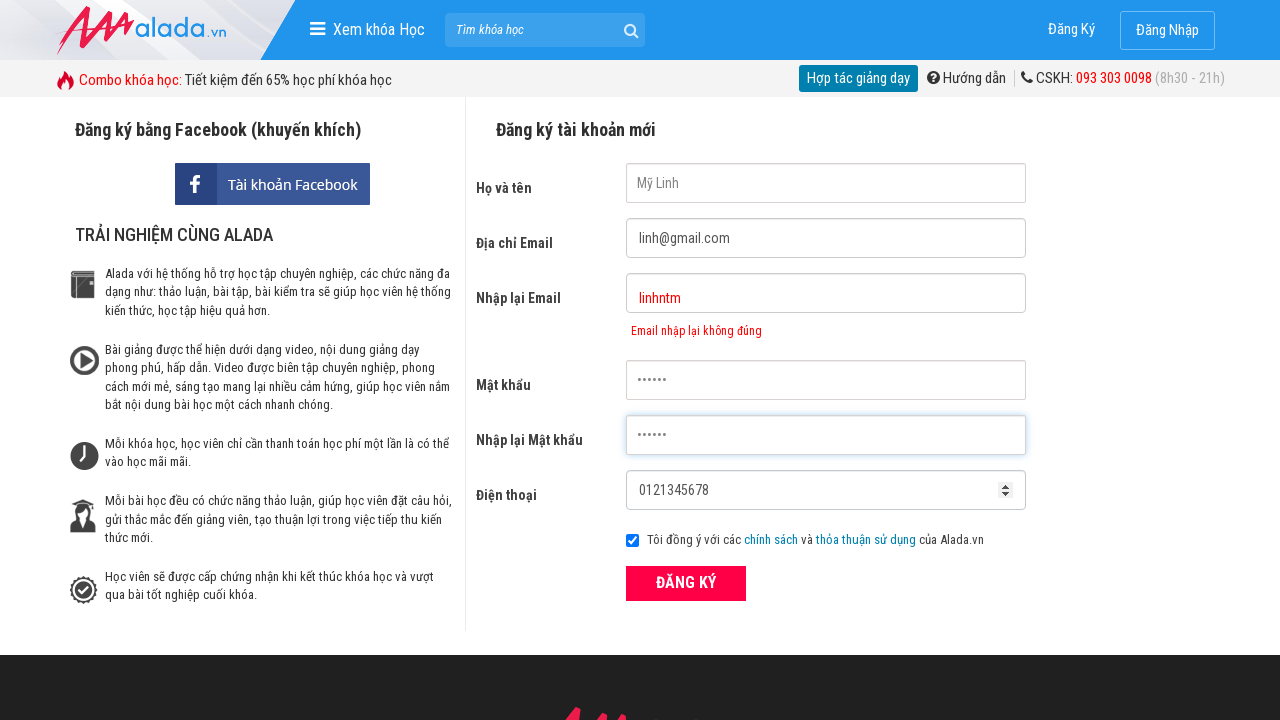

Clicked submit button to attempt registration at (686, 583) on button[type='submit']
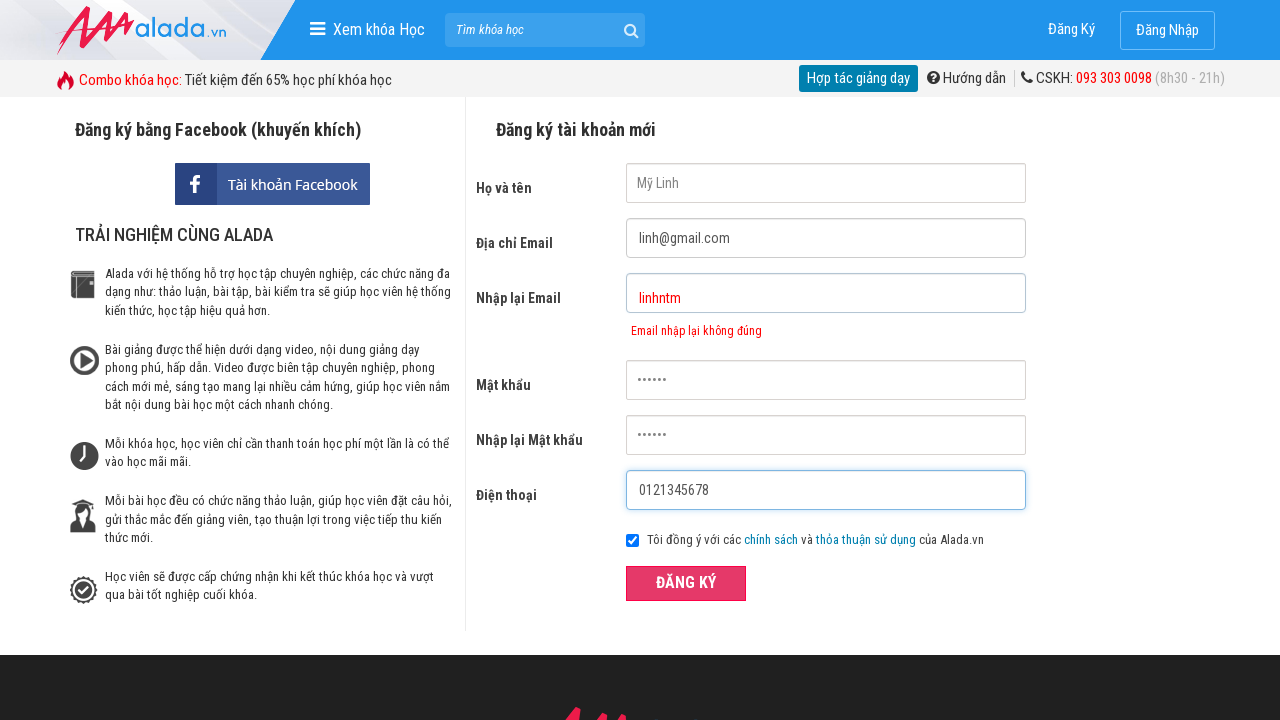

Confirm email error message appeared, validating mismatched email error
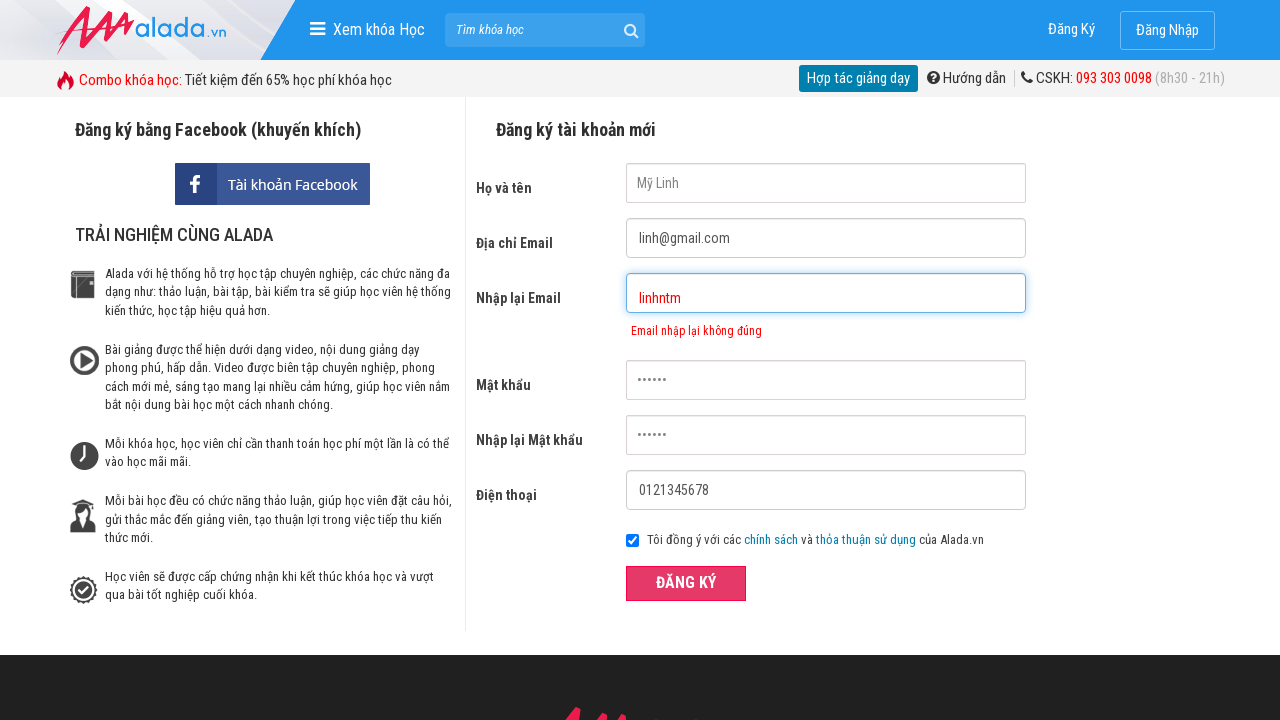

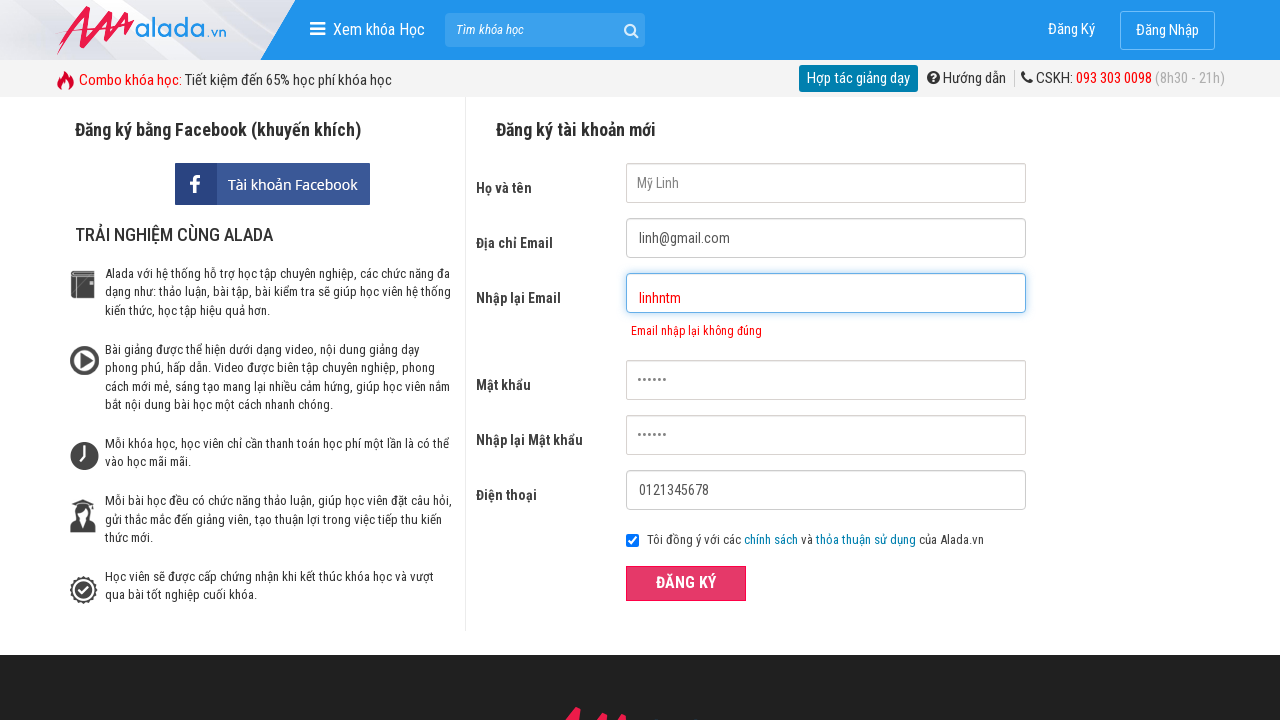